Tests JavaScript alert dialog by clicking a button that triggers an alert and accepting it

Starting URL: https://www.lambdatest.com/selenium-playground/

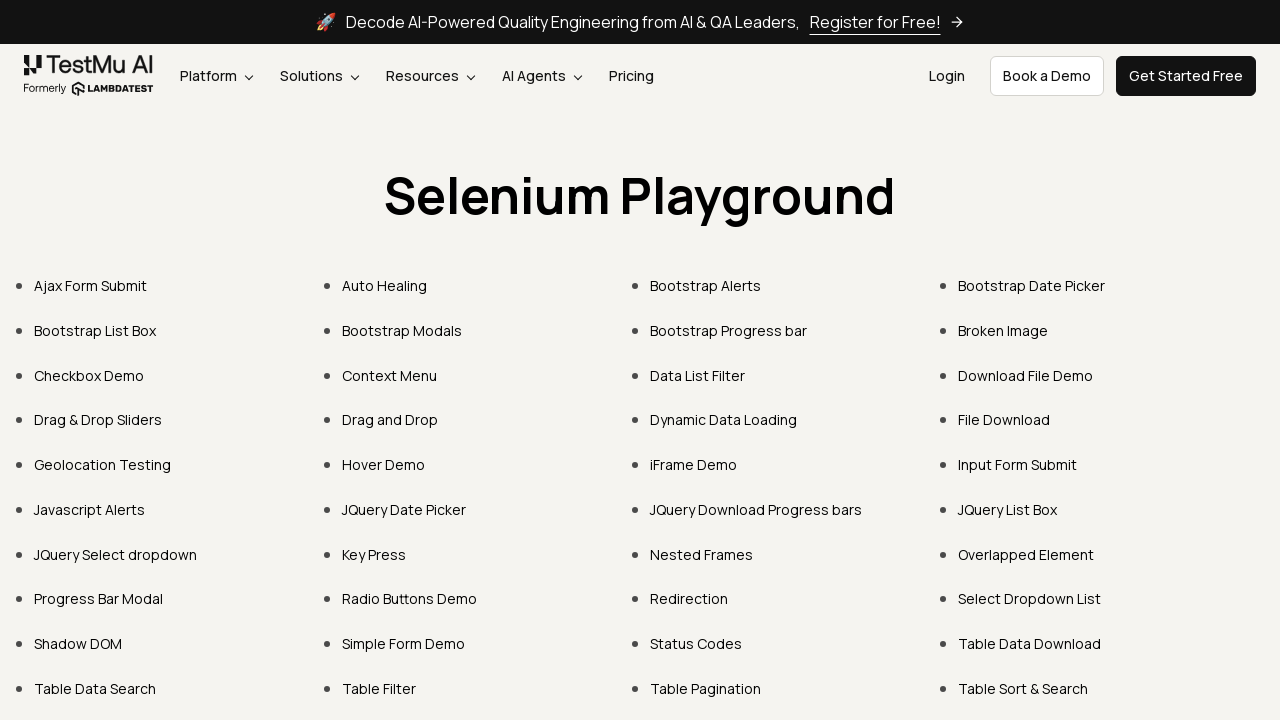

Clicked on Javascript Alerts link at (90, 509) on text=Javascript Alerts
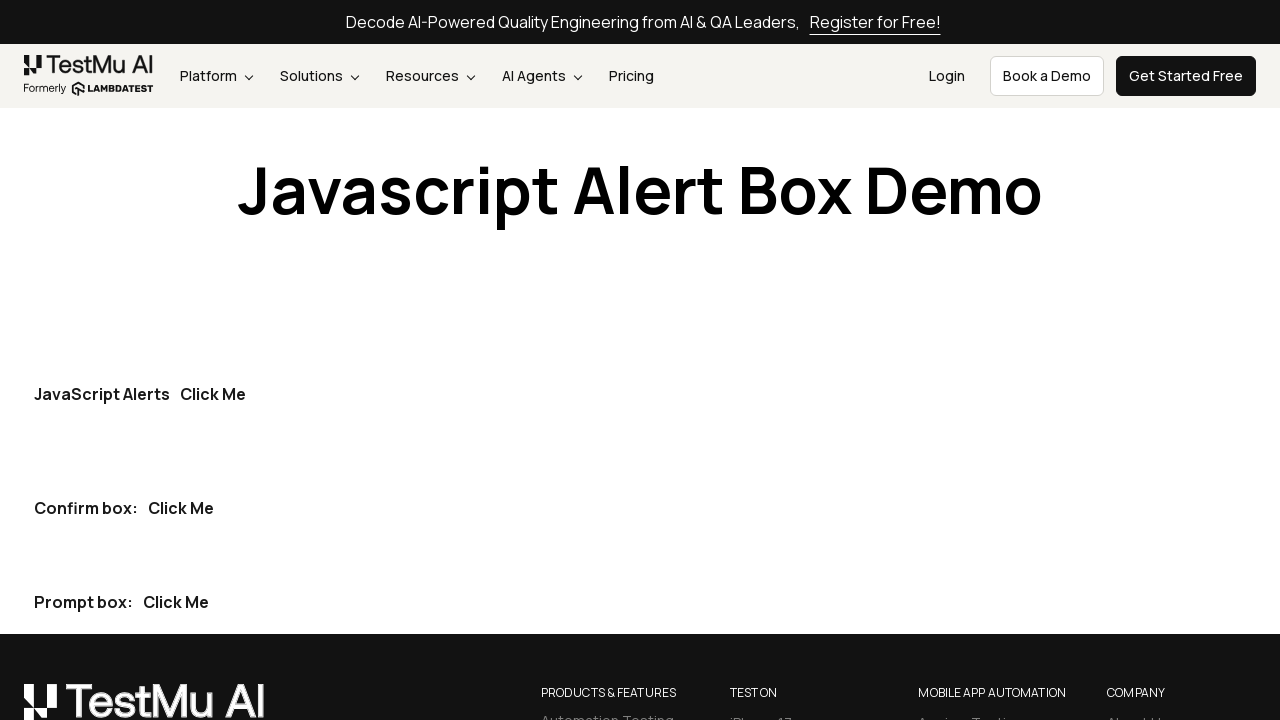

Waited for page to load (networkidle)
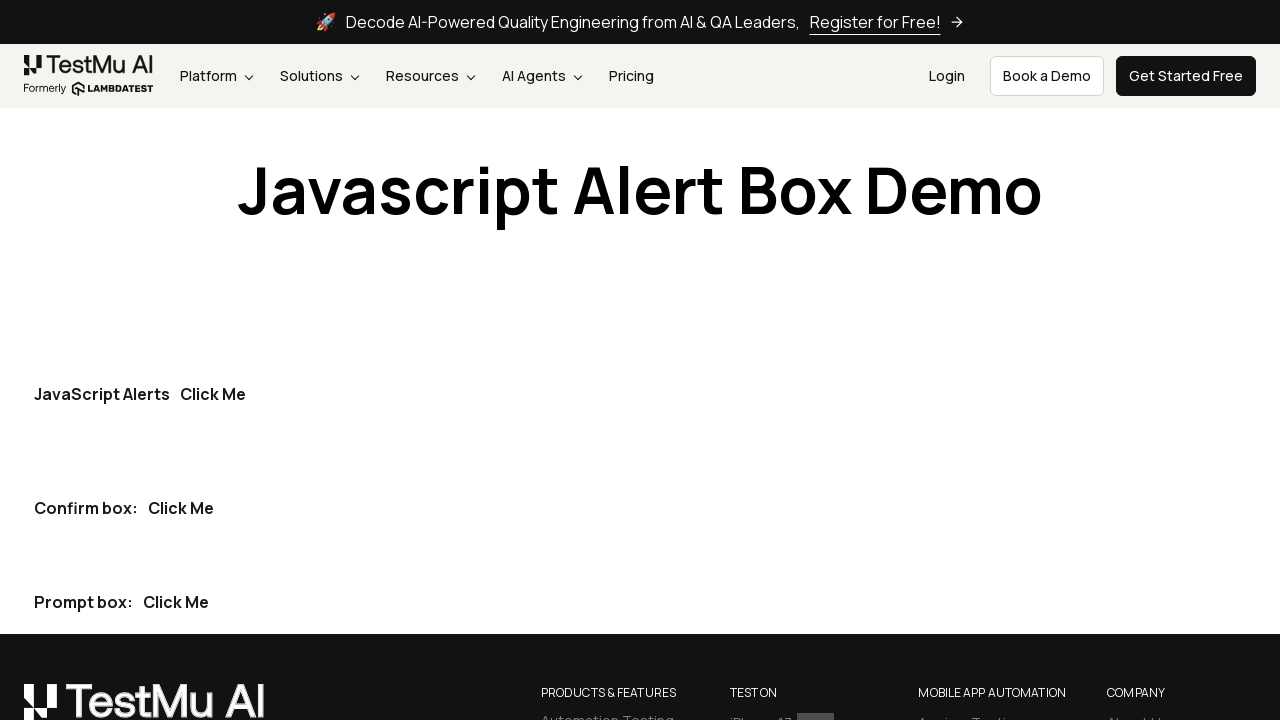

Set up dialog handler to accept alerts
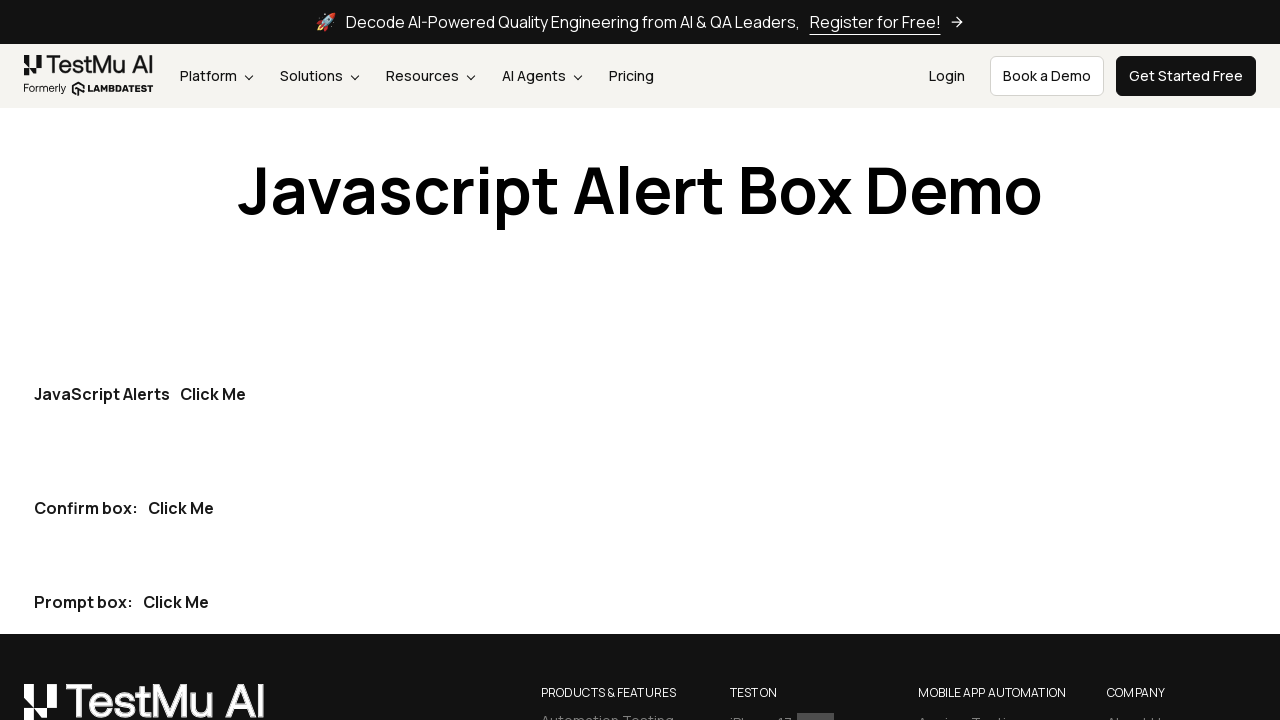

Clicked button to trigger JavaScript alert at (213, 394) on p >> internal:has-text="JavaScript AlertsClick Me"i >> internal:role=button
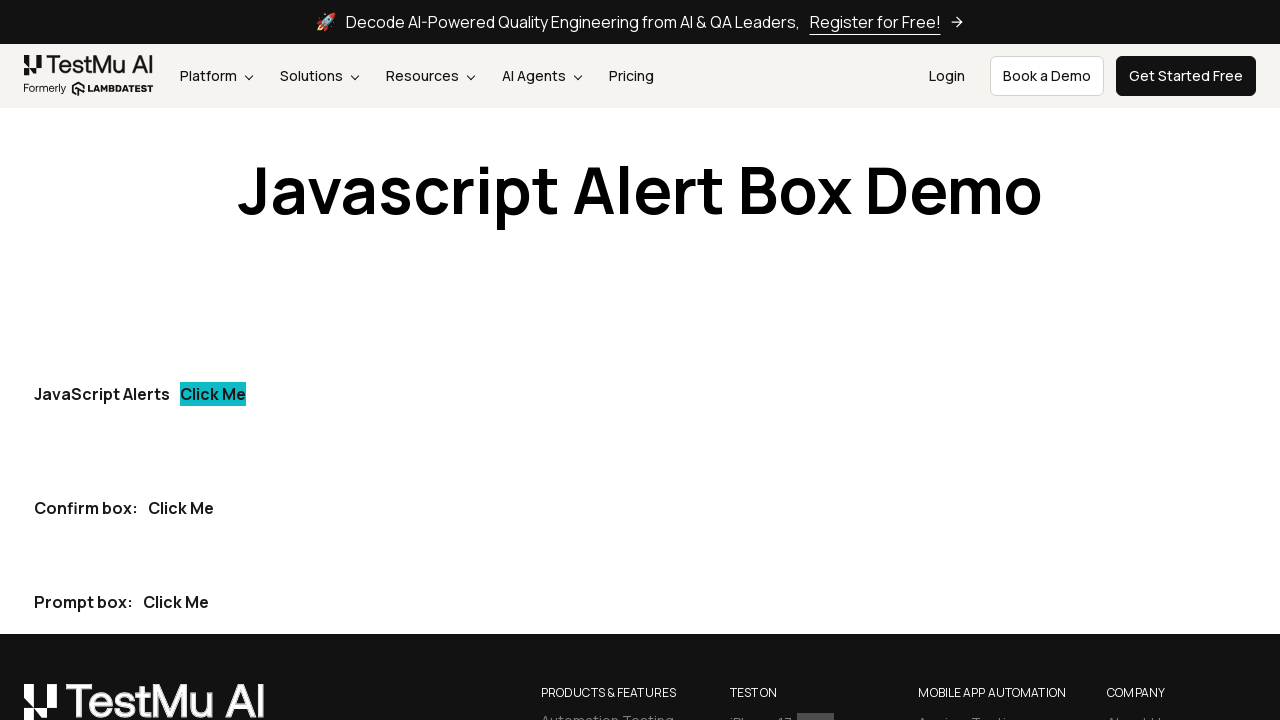

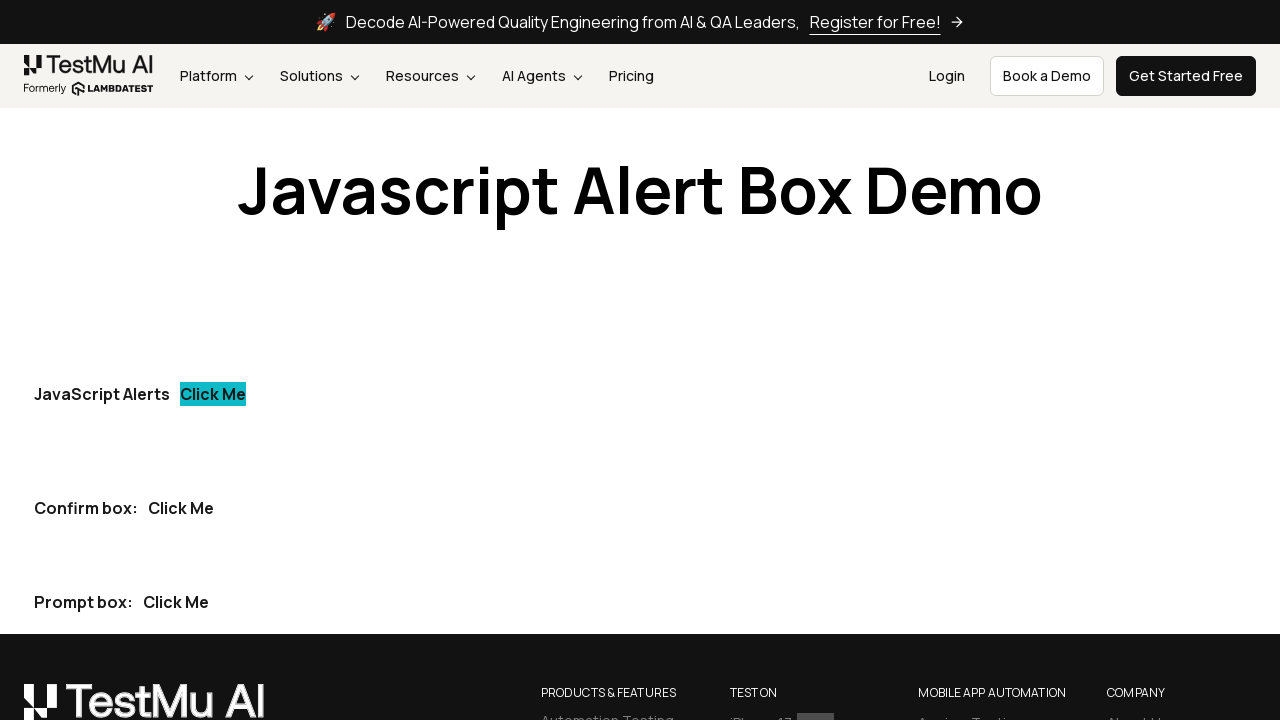